Tests completing a form with mandatory fields (name, password, email, message) and submitting it

Starting URL: https://practice-automation.com/form-fields/

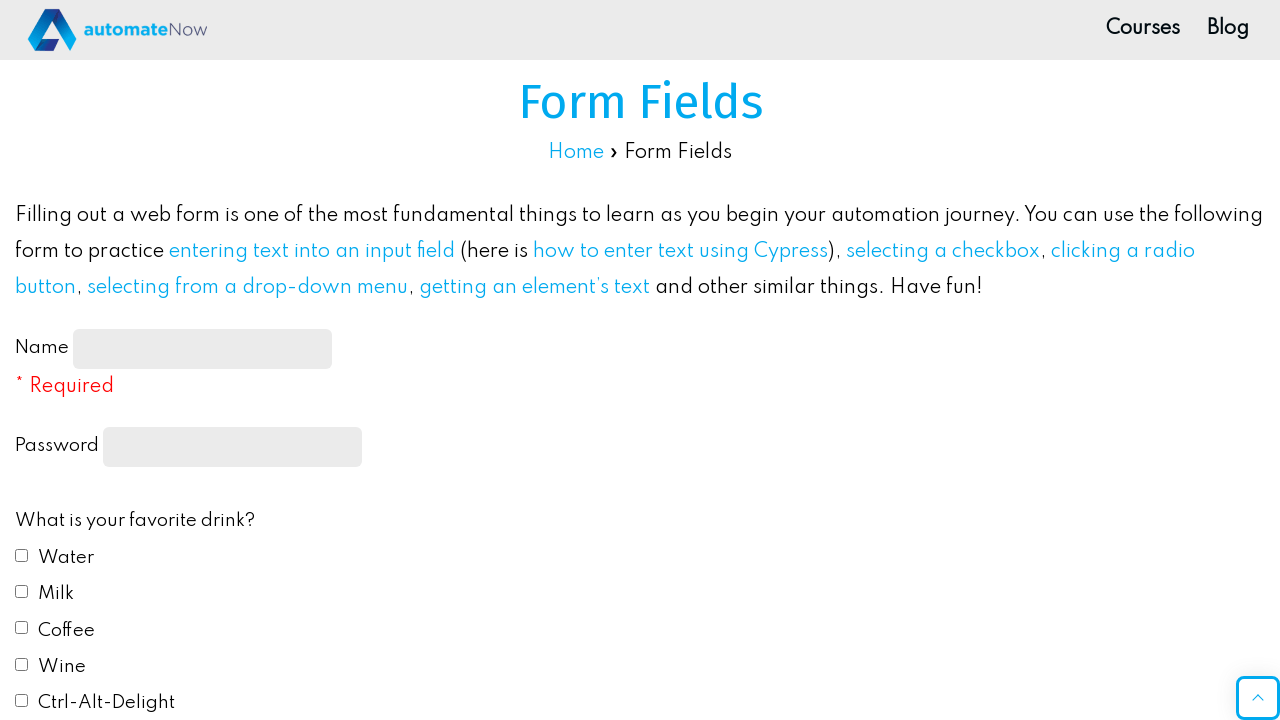

Set up dialog handler to accept confirmation alerts
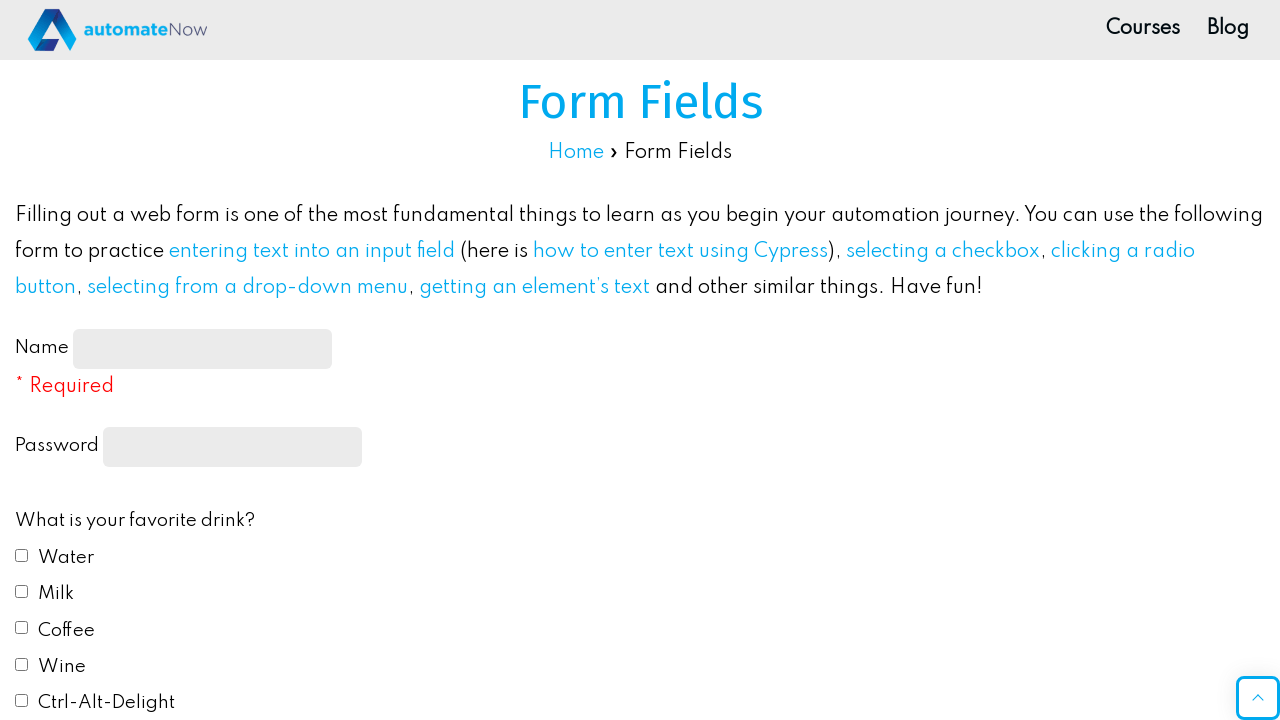

Filled in name field with 'Sarah Johnson' on //*[@id="name-input"]
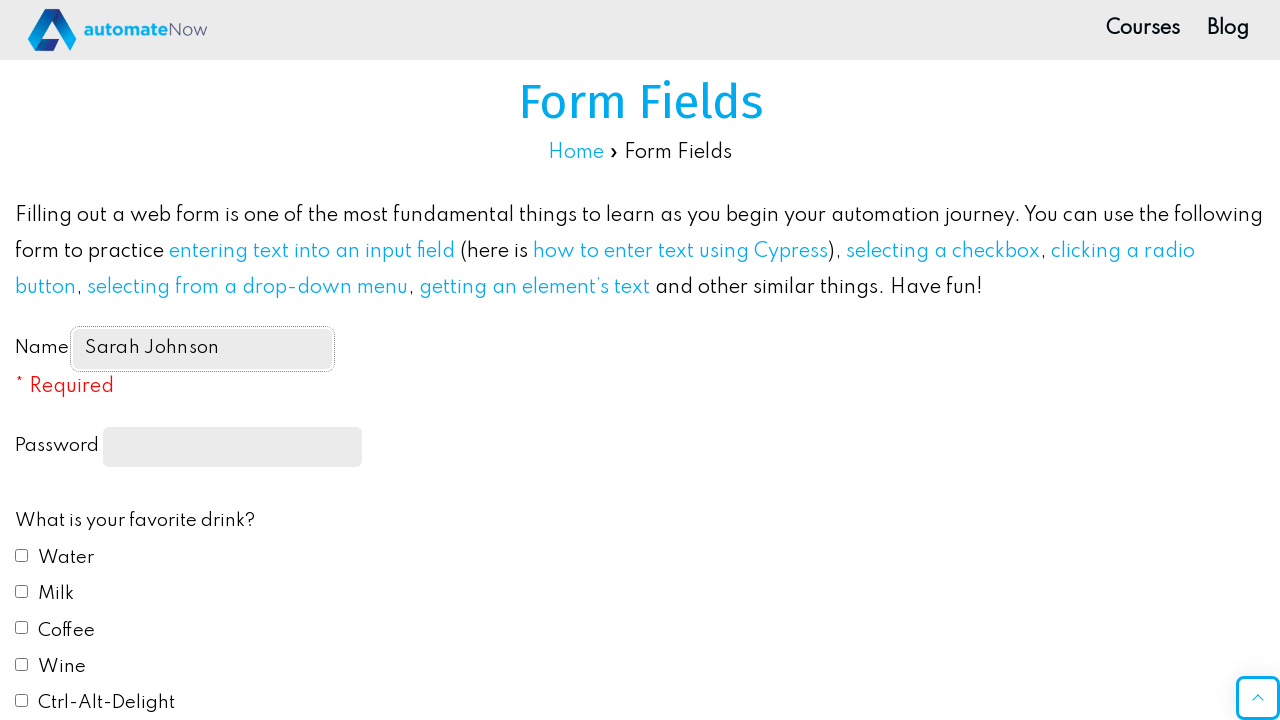

Filled in password field with 'SecurePass789' on //*[@id="feedbackForm"]/label[2]/input
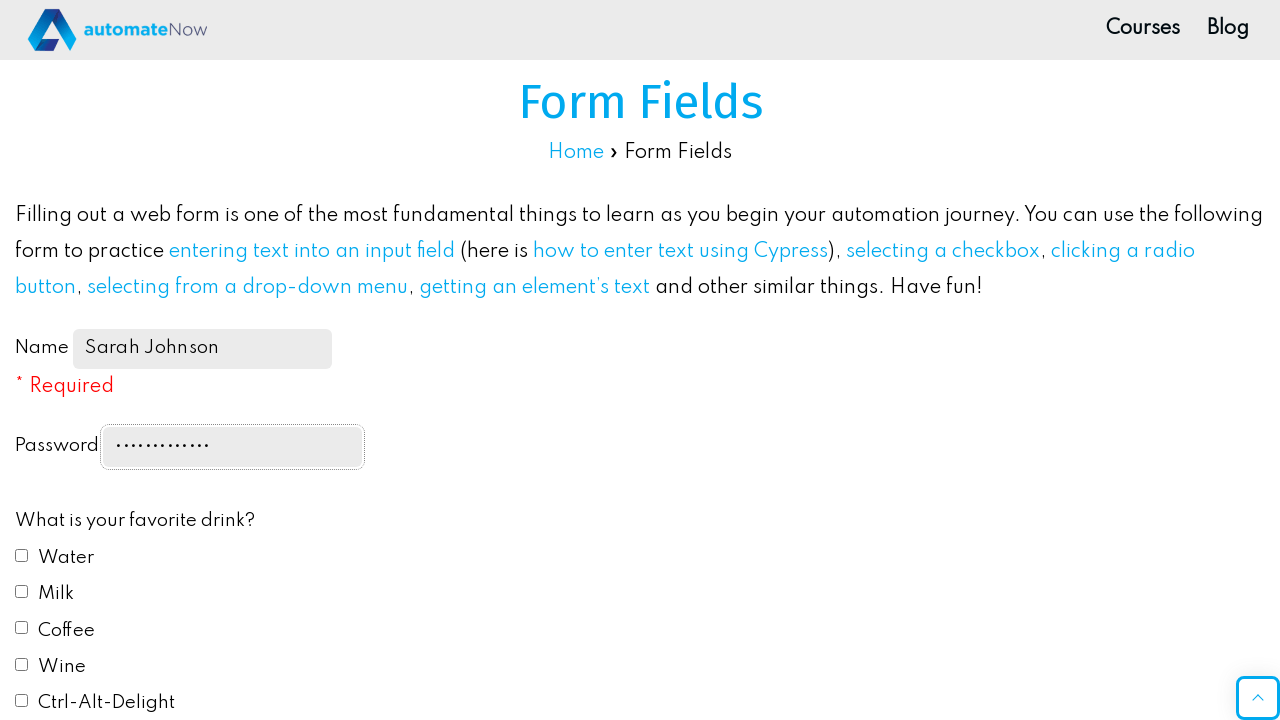

Filled in email field with 'sarah.johnson@testmail.com' on //*[@id="email"]
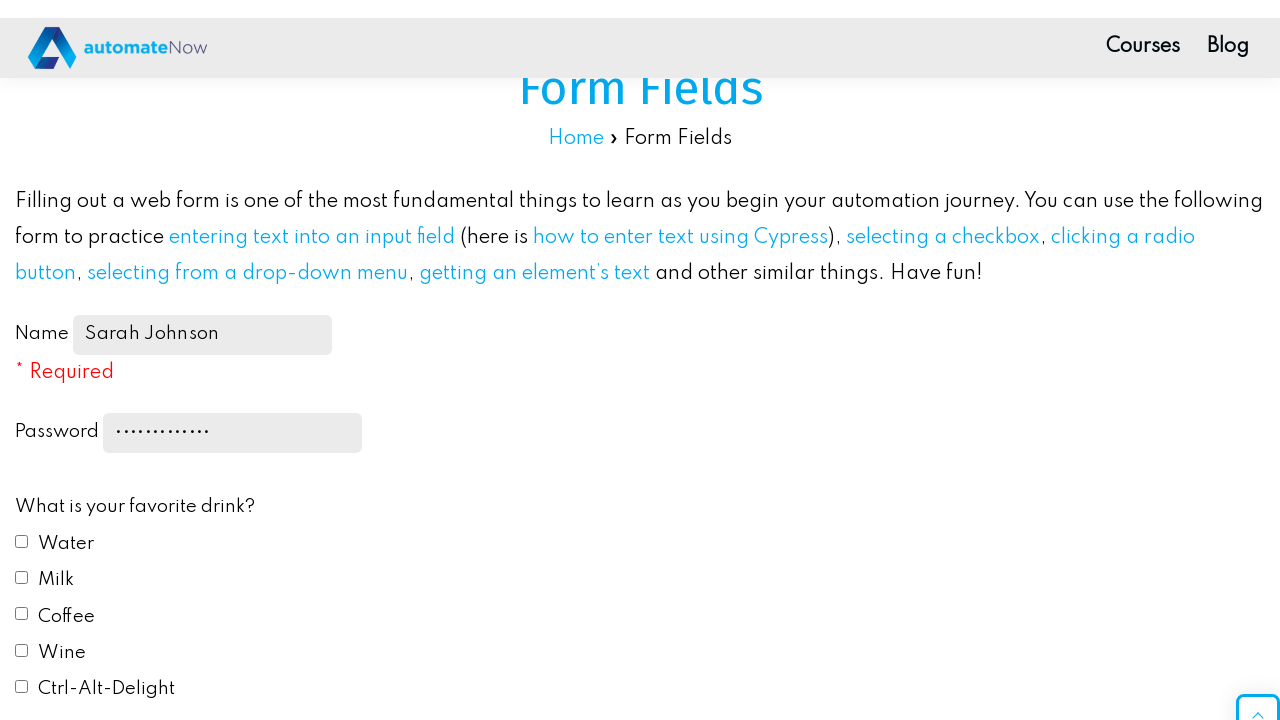

Filled in message field with test submission text on //*[@id="message"]
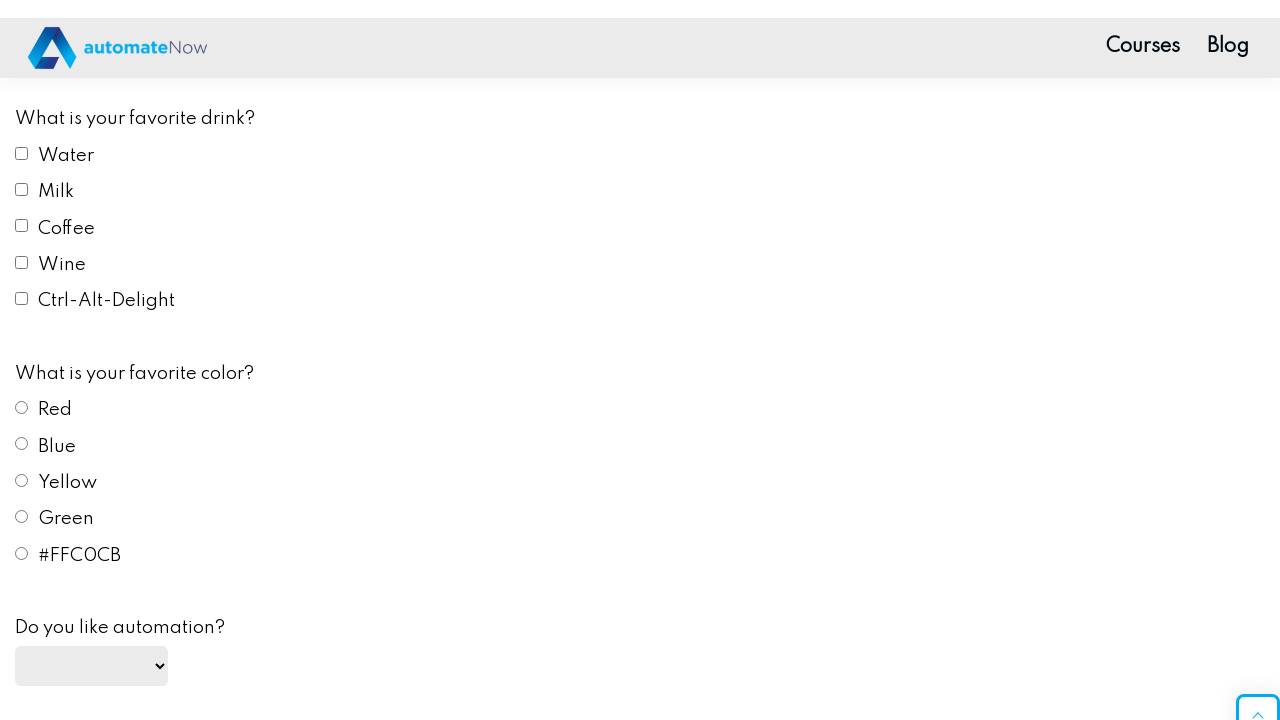

Clicked submit button via JavaScript
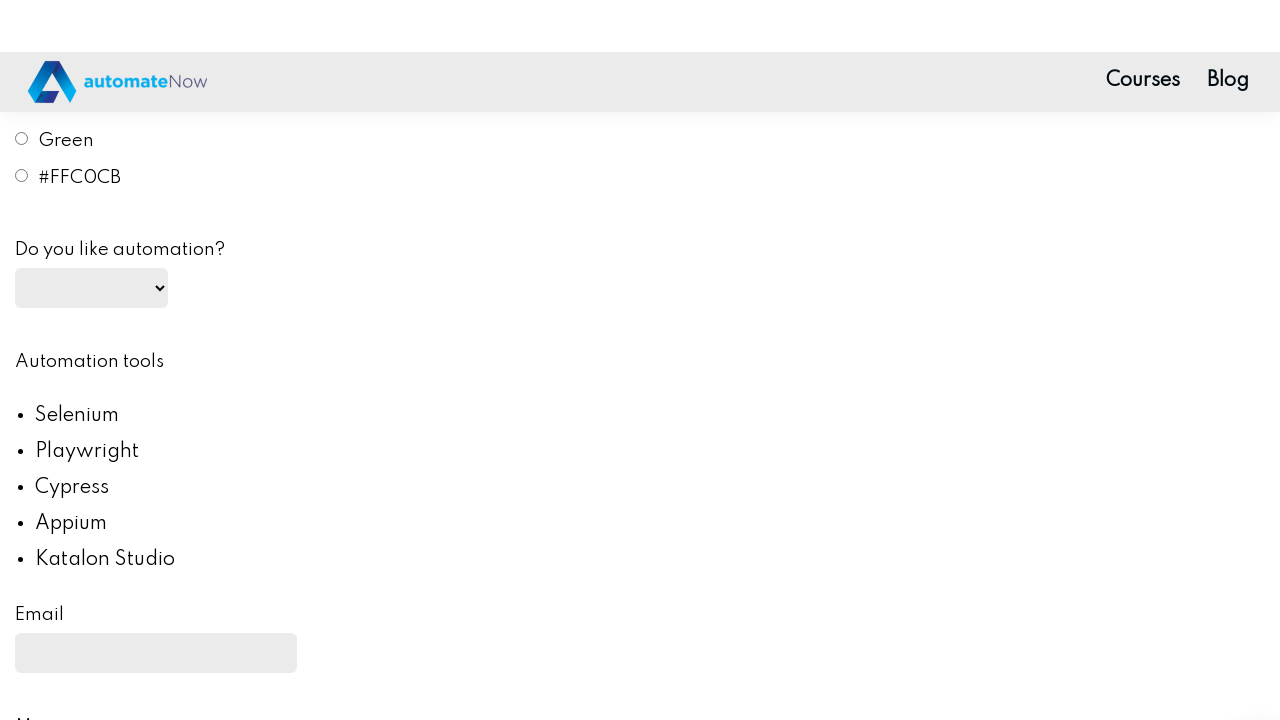

Waited 2 seconds for alert handling and form submission to complete
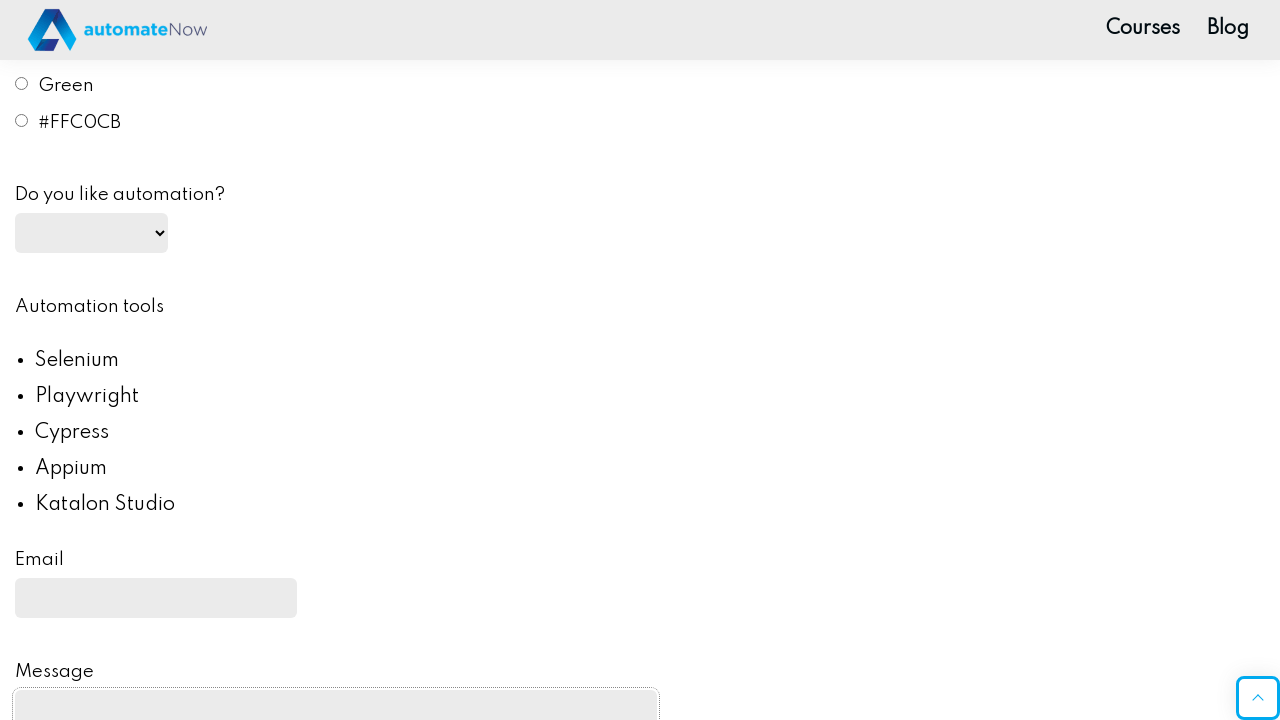

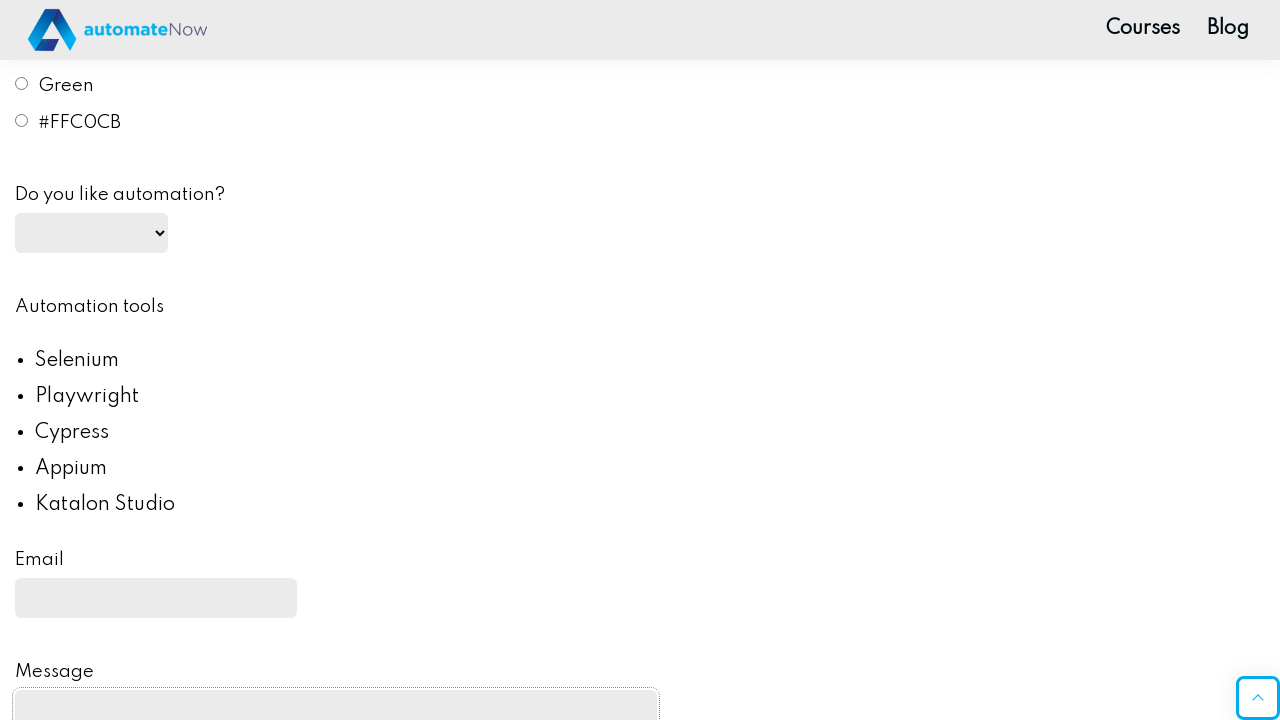